Navigates to the Central Bank of Russia website and verifies that currency exchange rate information elements are present on the page

Starting URL: https://cbr.ru/

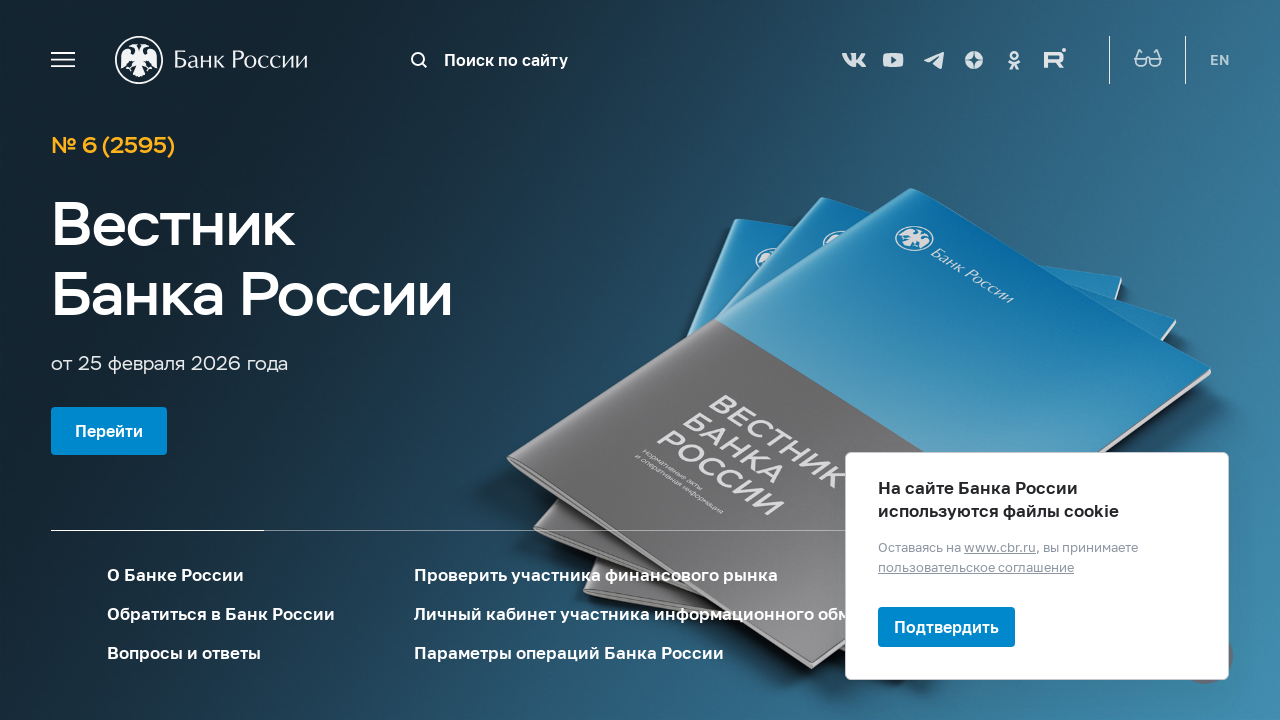

Waited for currency information section to load
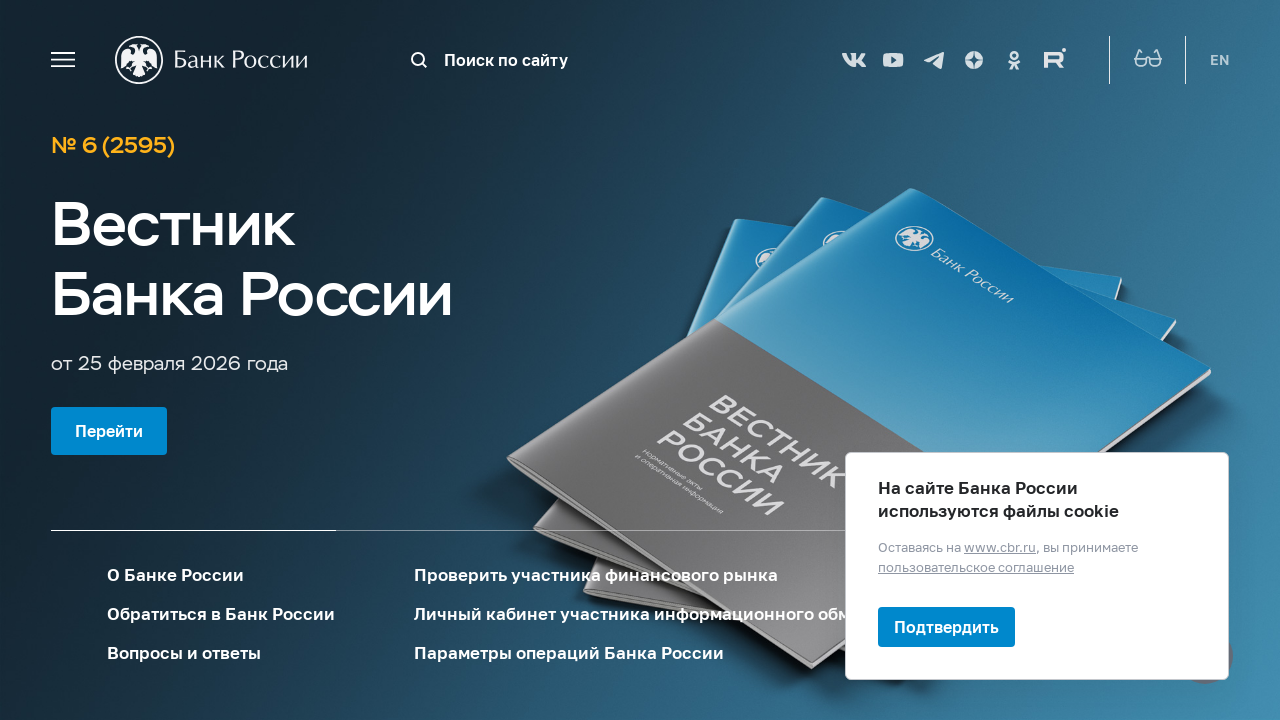

Verified first additional currency rate element is present
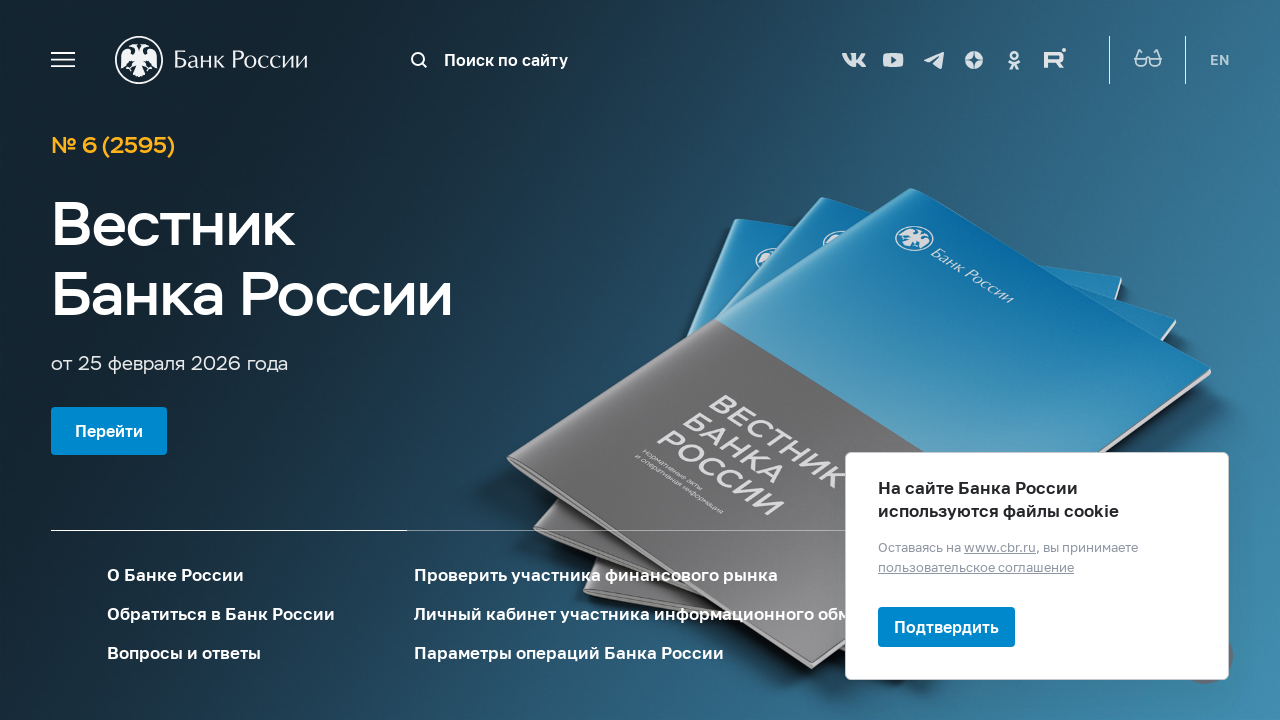

Verified second additional currency rate element is present
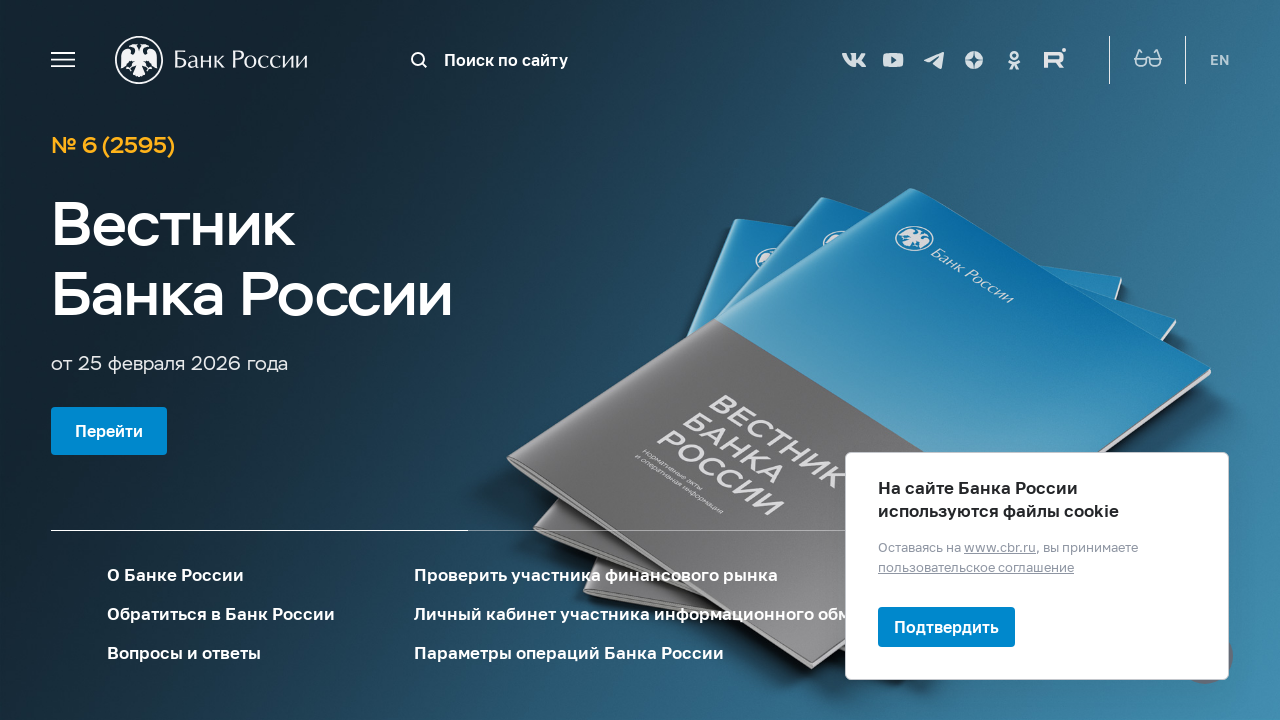

Verified third additional currency rate element is present
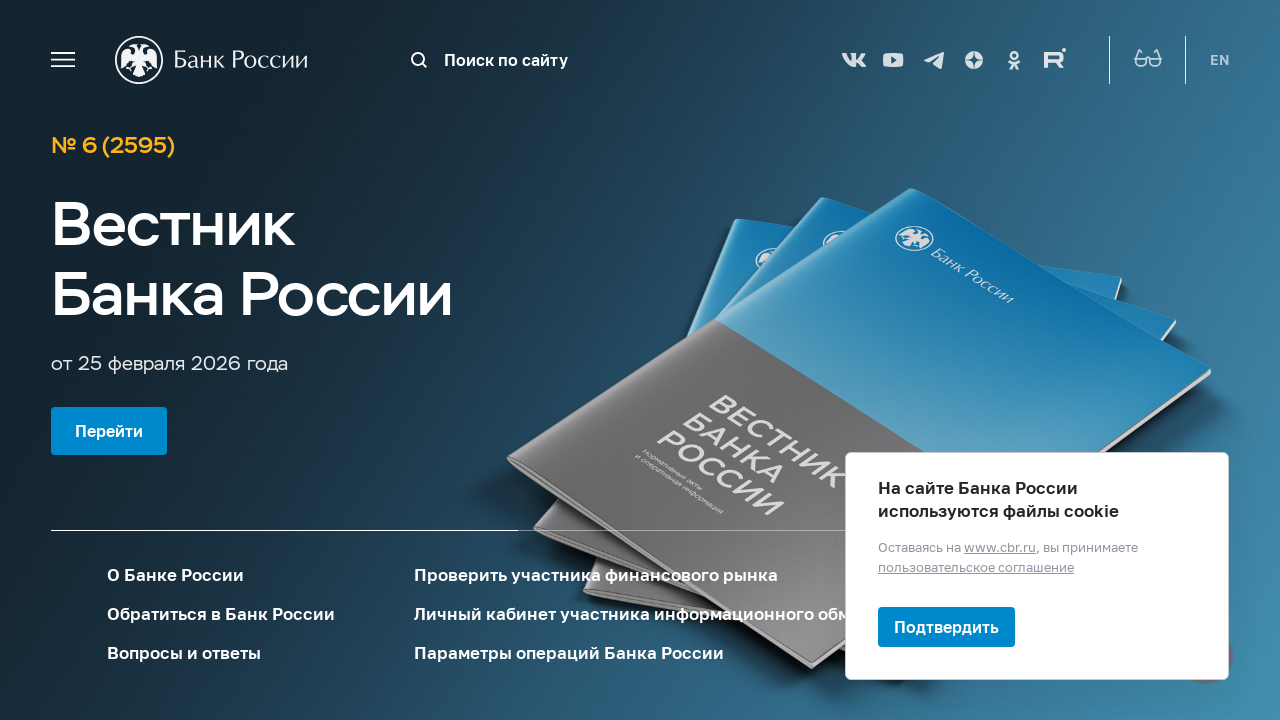

Verified fourth additional currency rate element is present
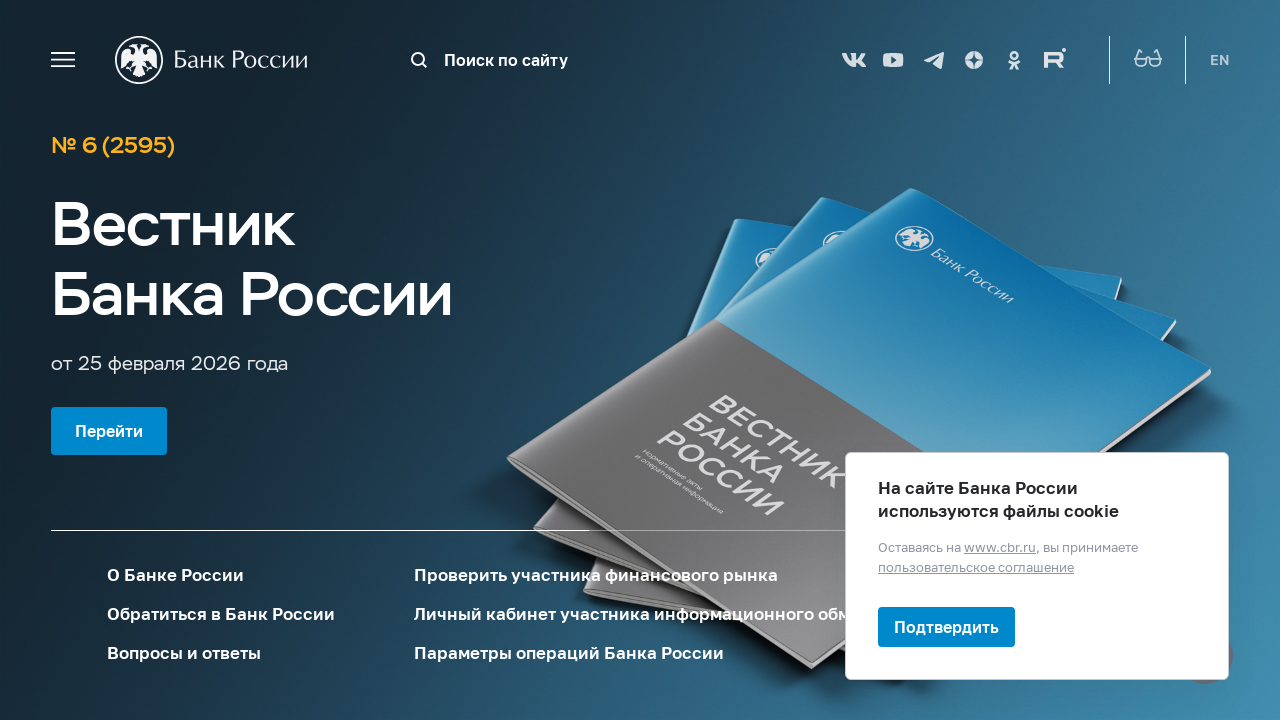

Verified fifth additional currency rate element is present
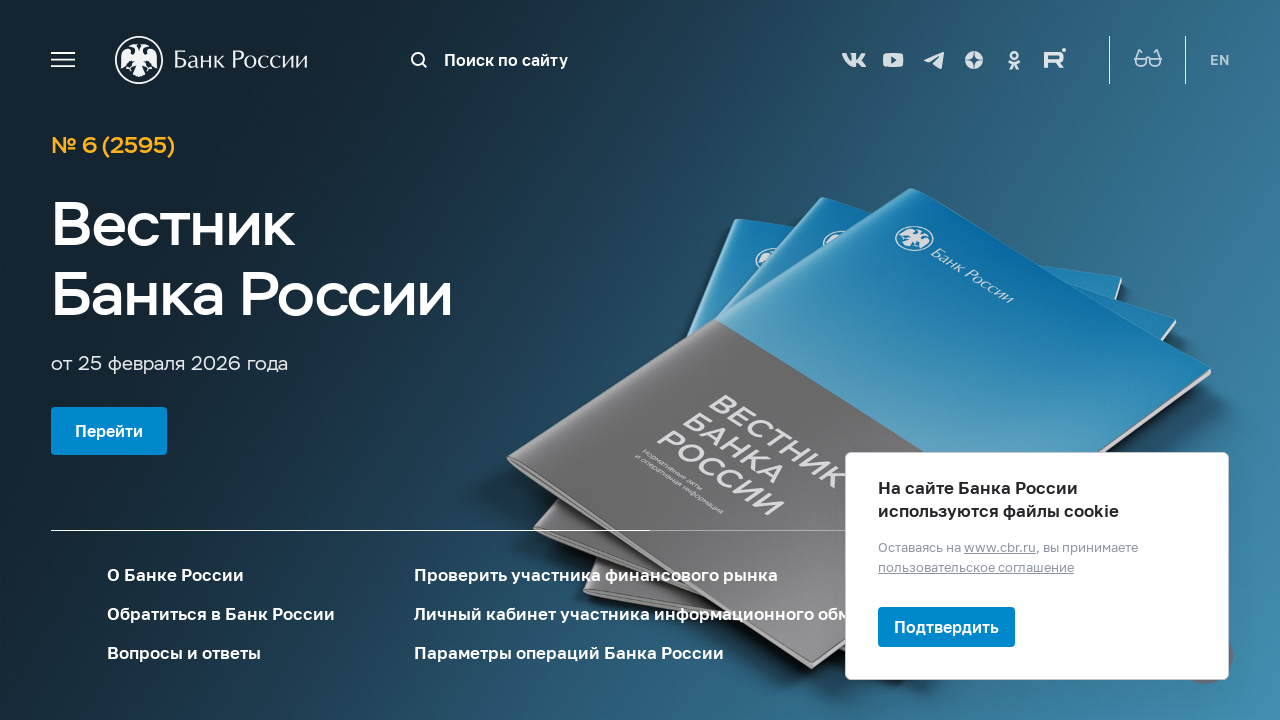

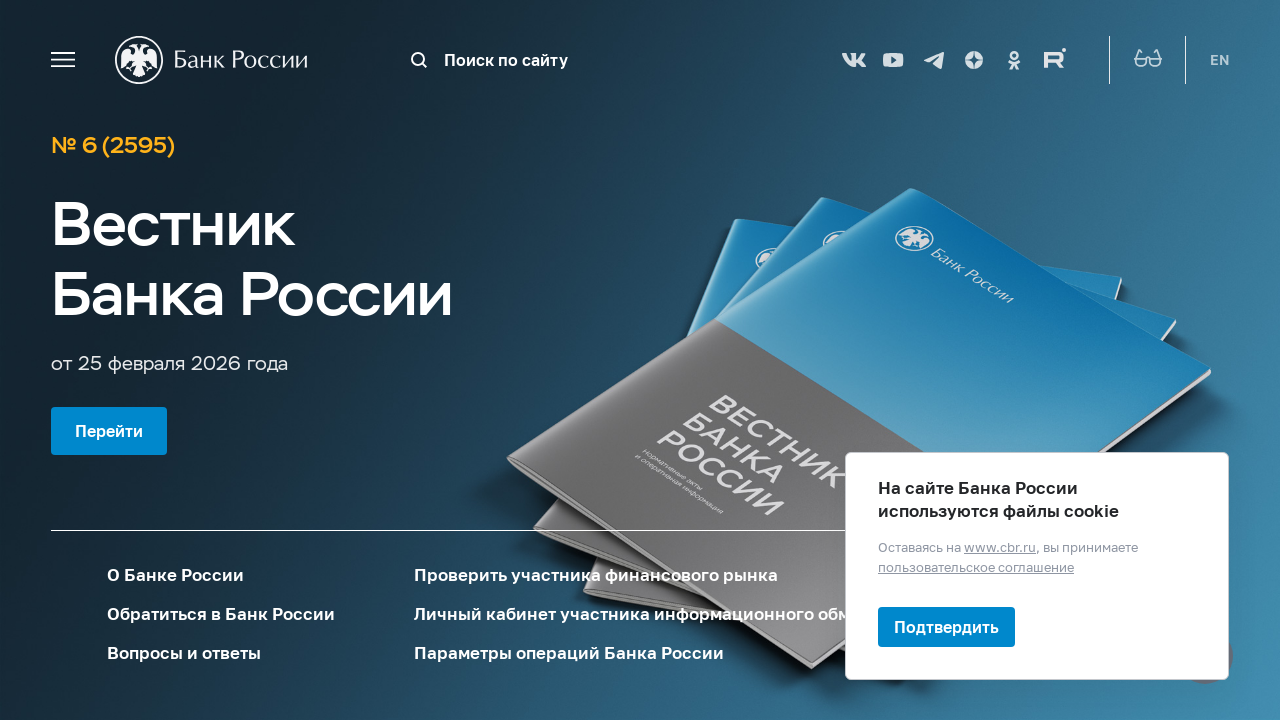